Simulates concurrent user testing by refreshing the page multiple times

Starting URL: https://www.python.org

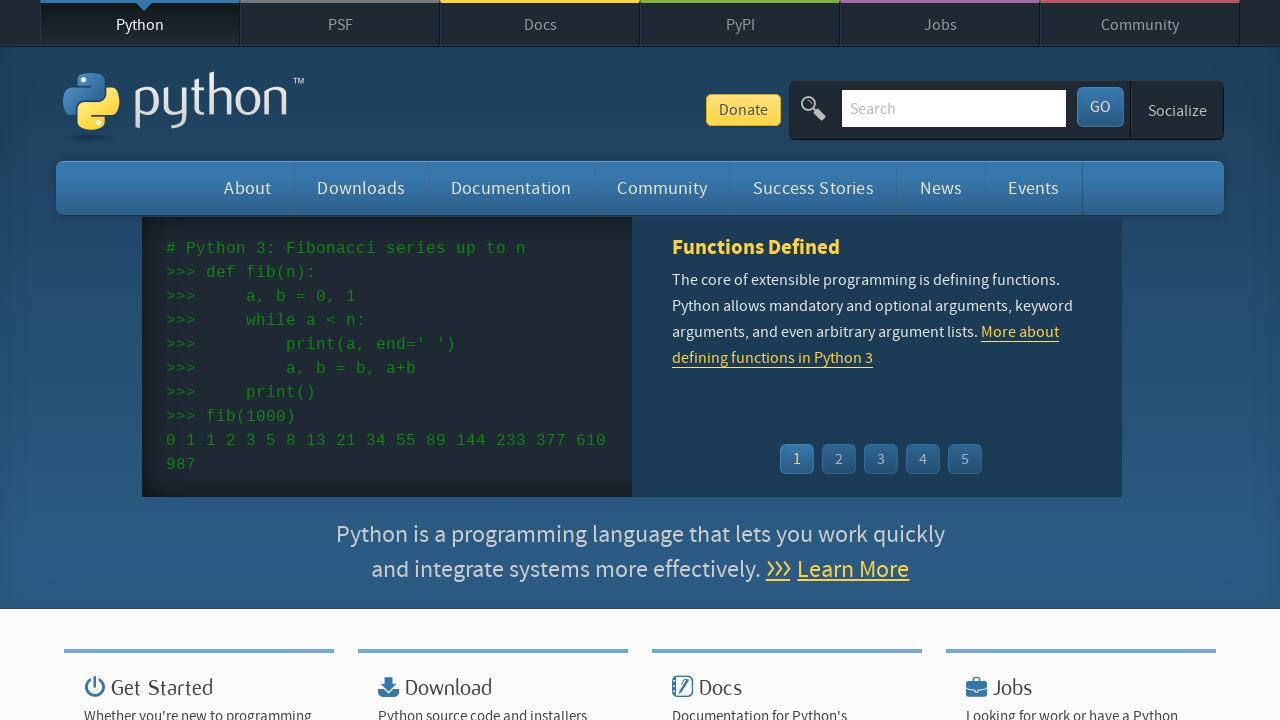

Reloaded page (iteration 1 of 5)
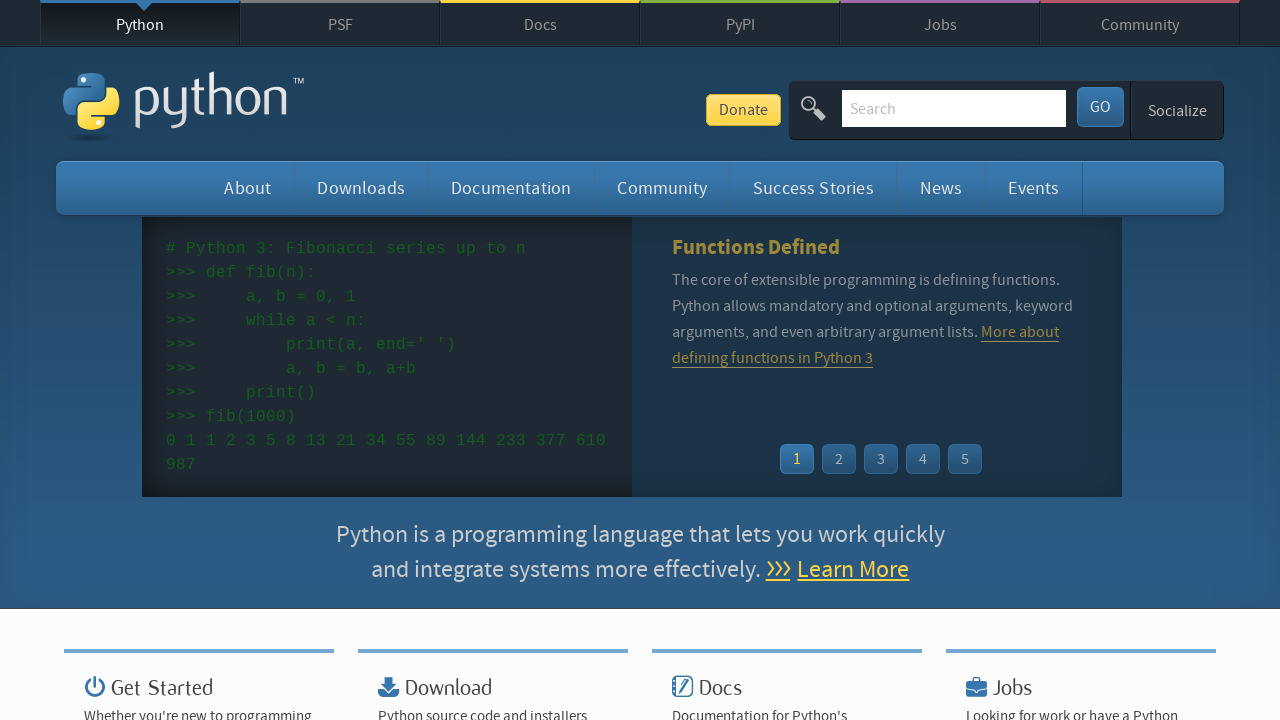

Waited 500ms for page to stabilize
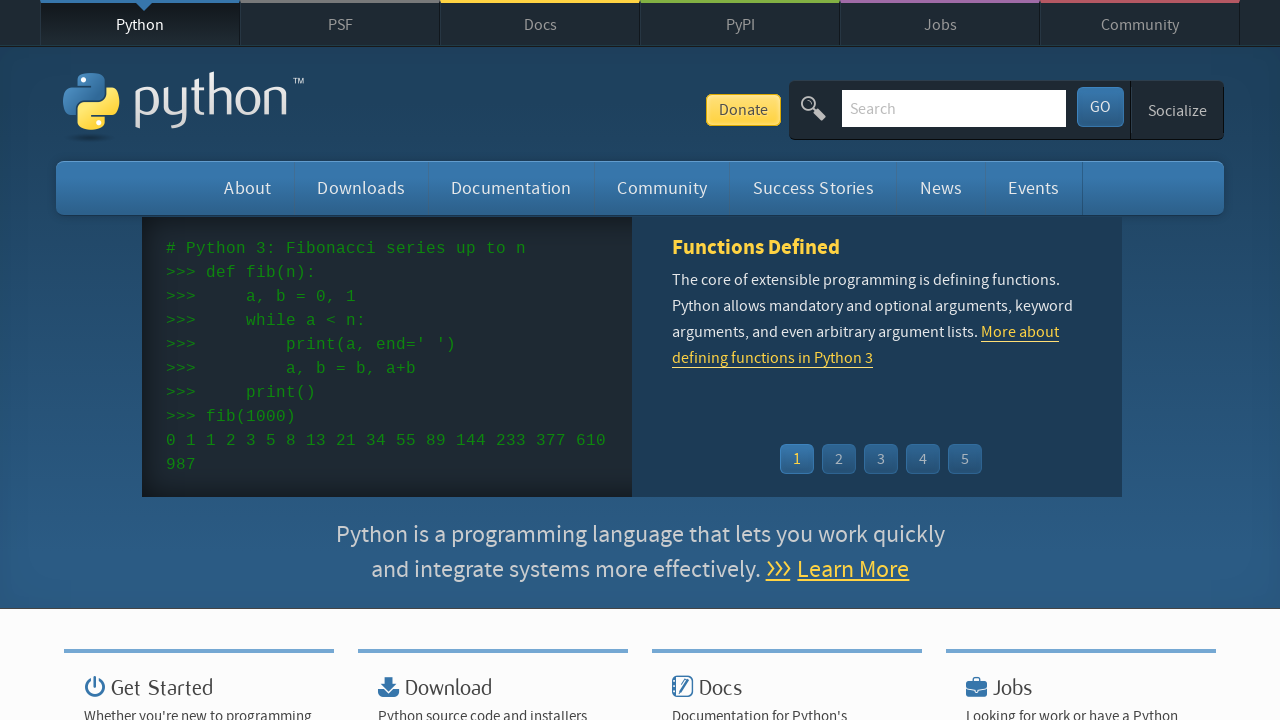

Verified page body element is present
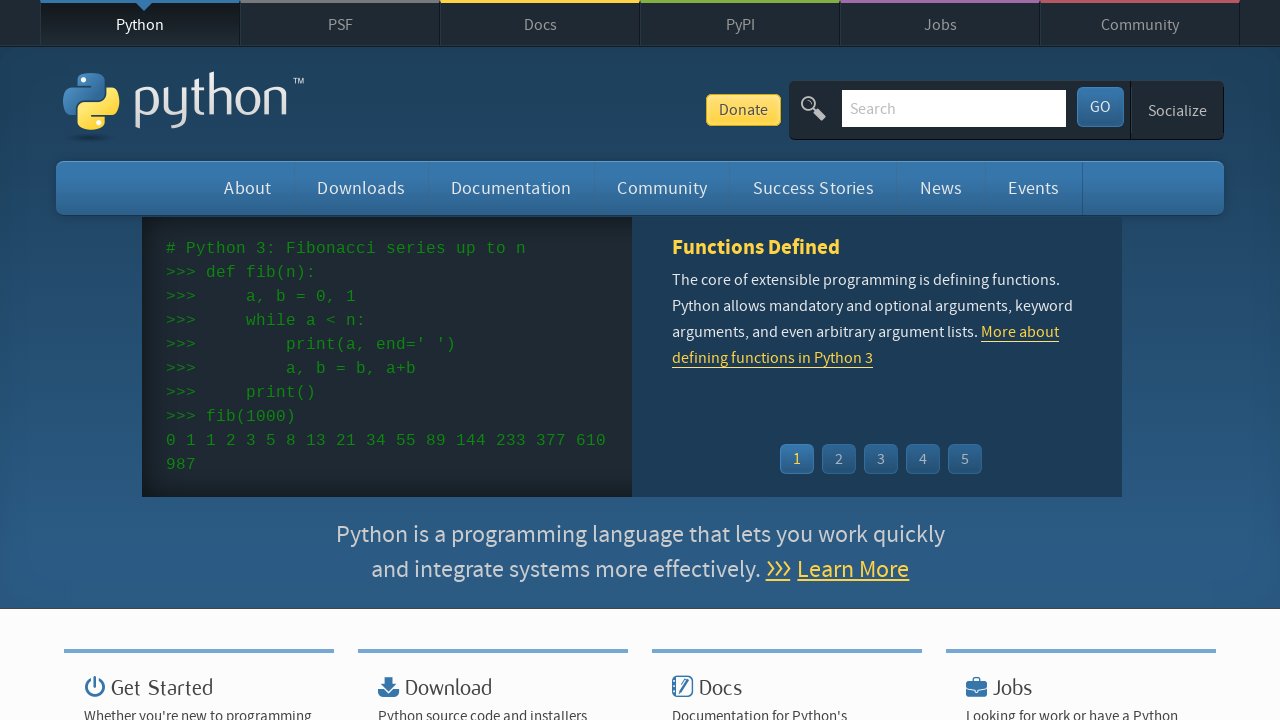

Reloaded page (iteration 2 of 5)
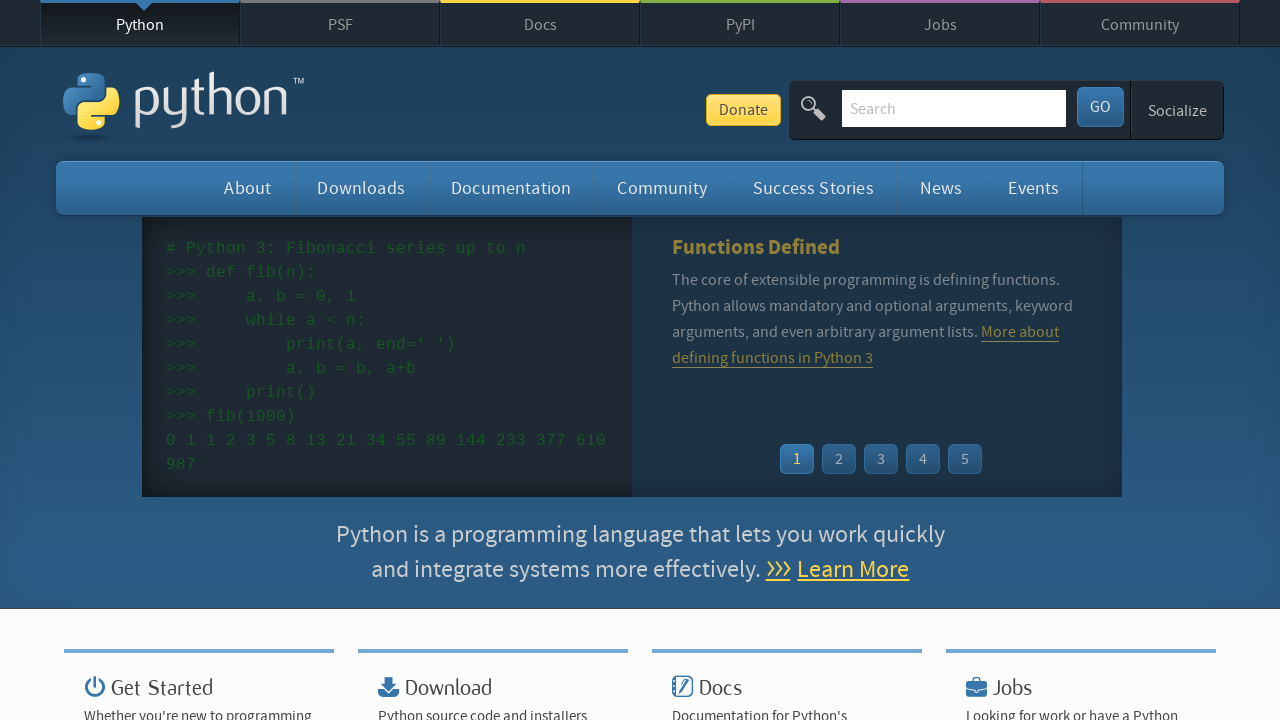

Waited 500ms for page to stabilize
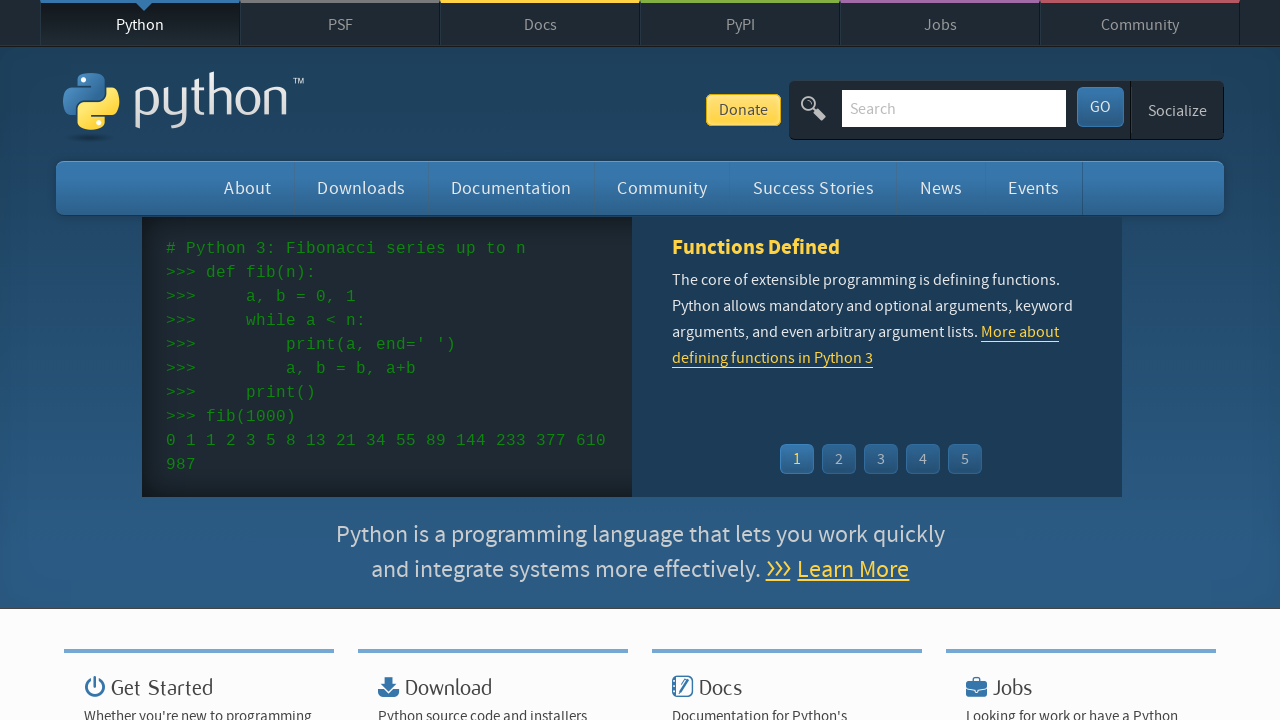

Verified page body element is present
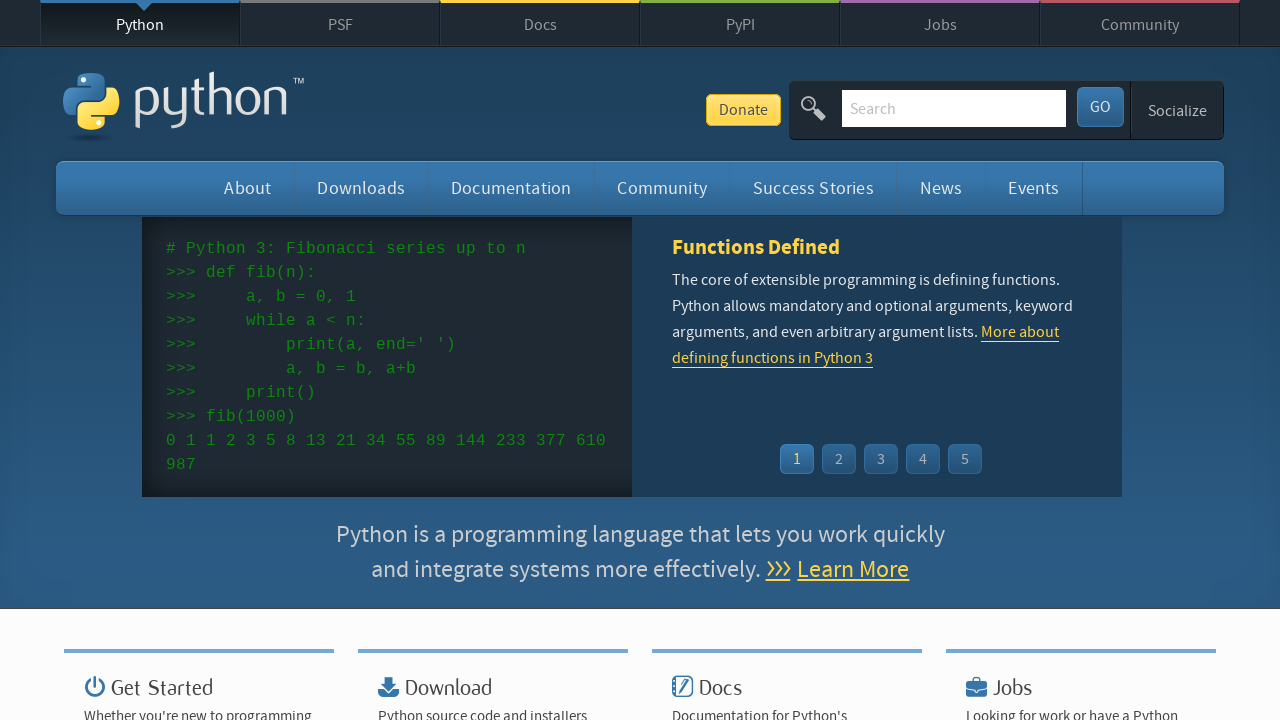

Reloaded page (iteration 3 of 5)
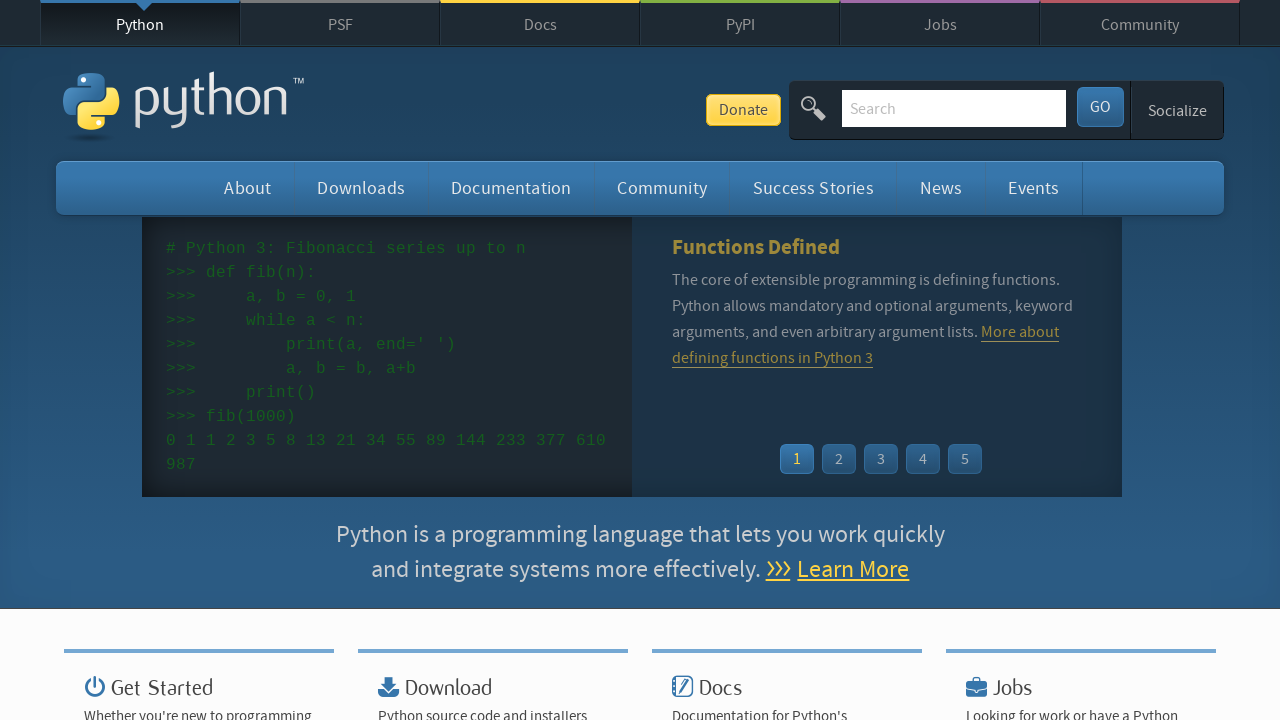

Waited 500ms for page to stabilize
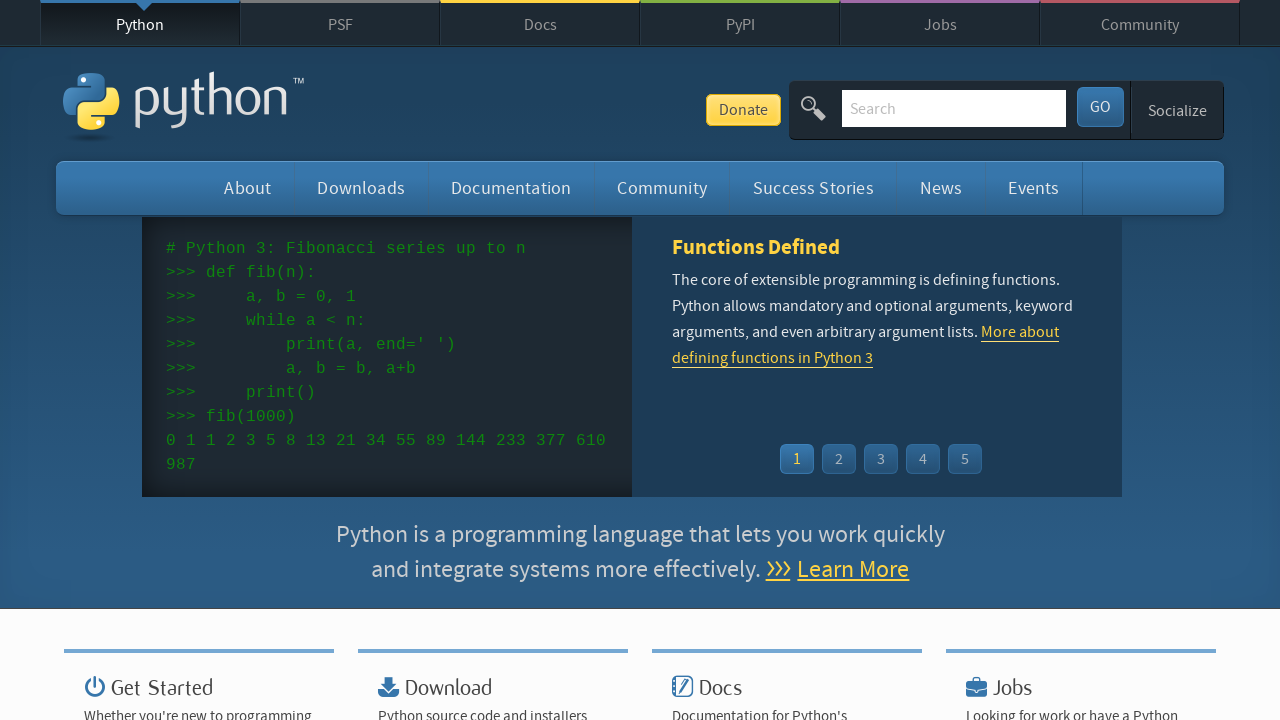

Verified page body element is present
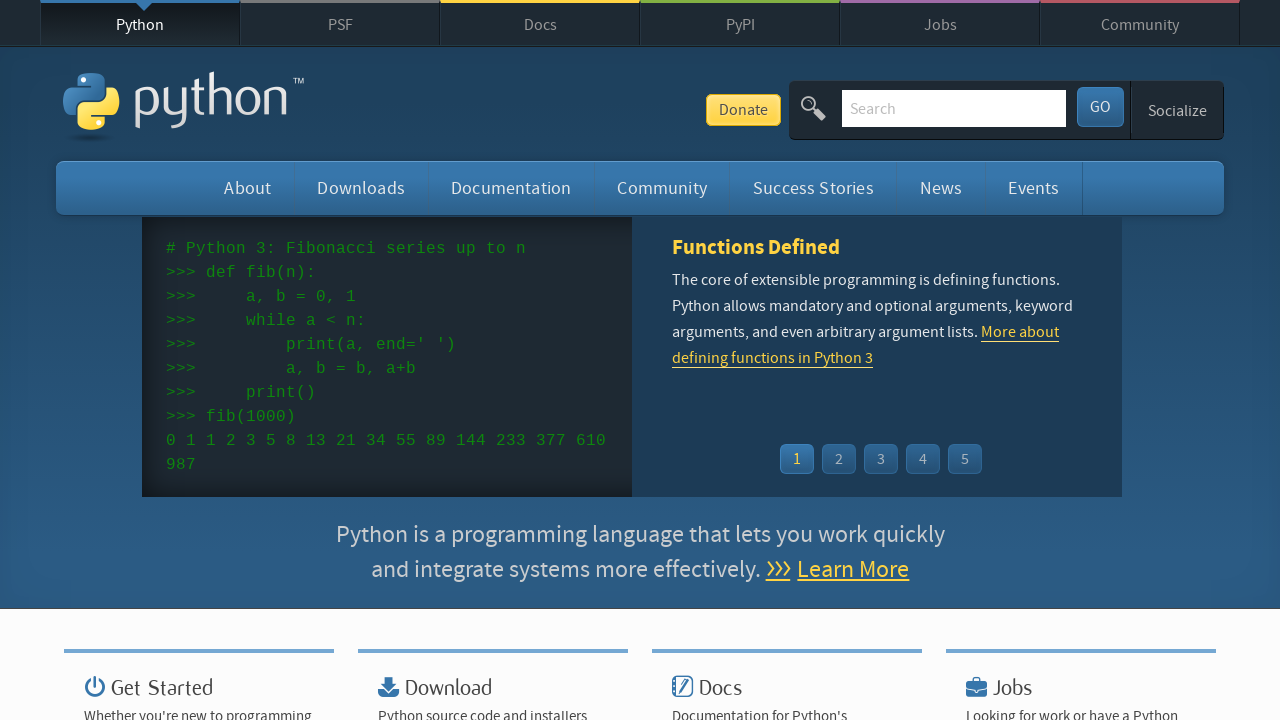

Reloaded page (iteration 4 of 5)
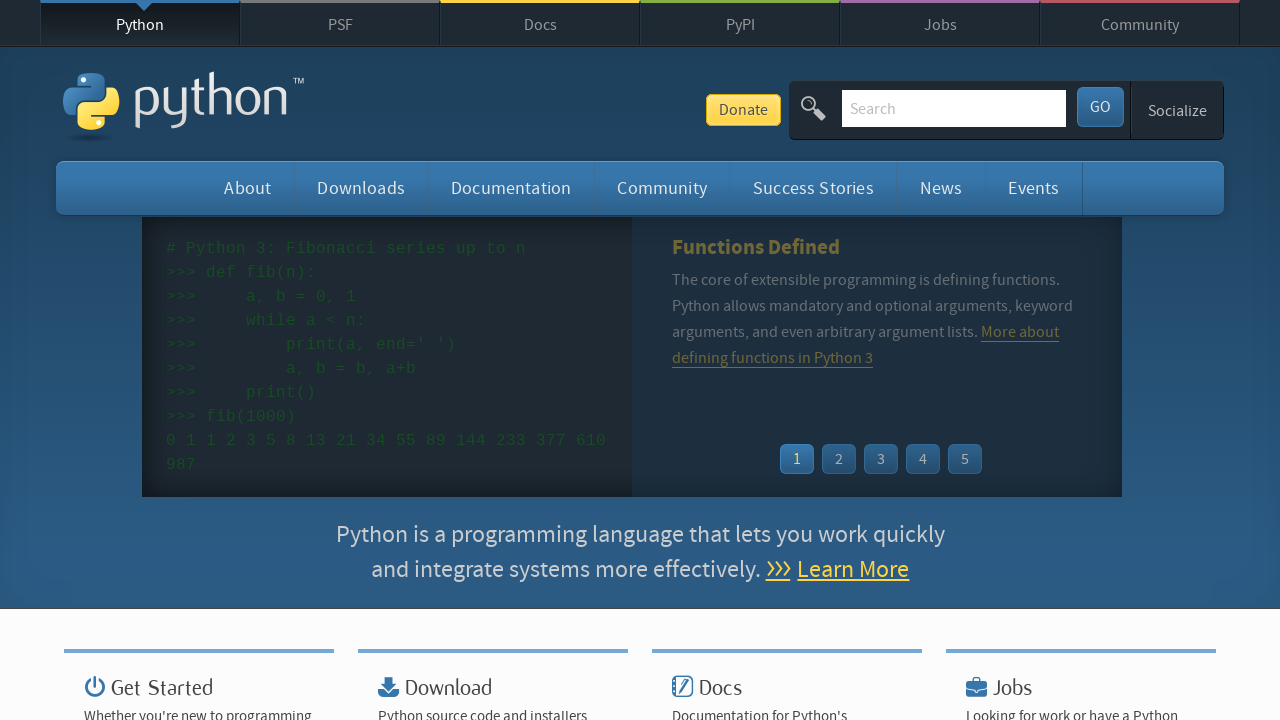

Waited 500ms for page to stabilize
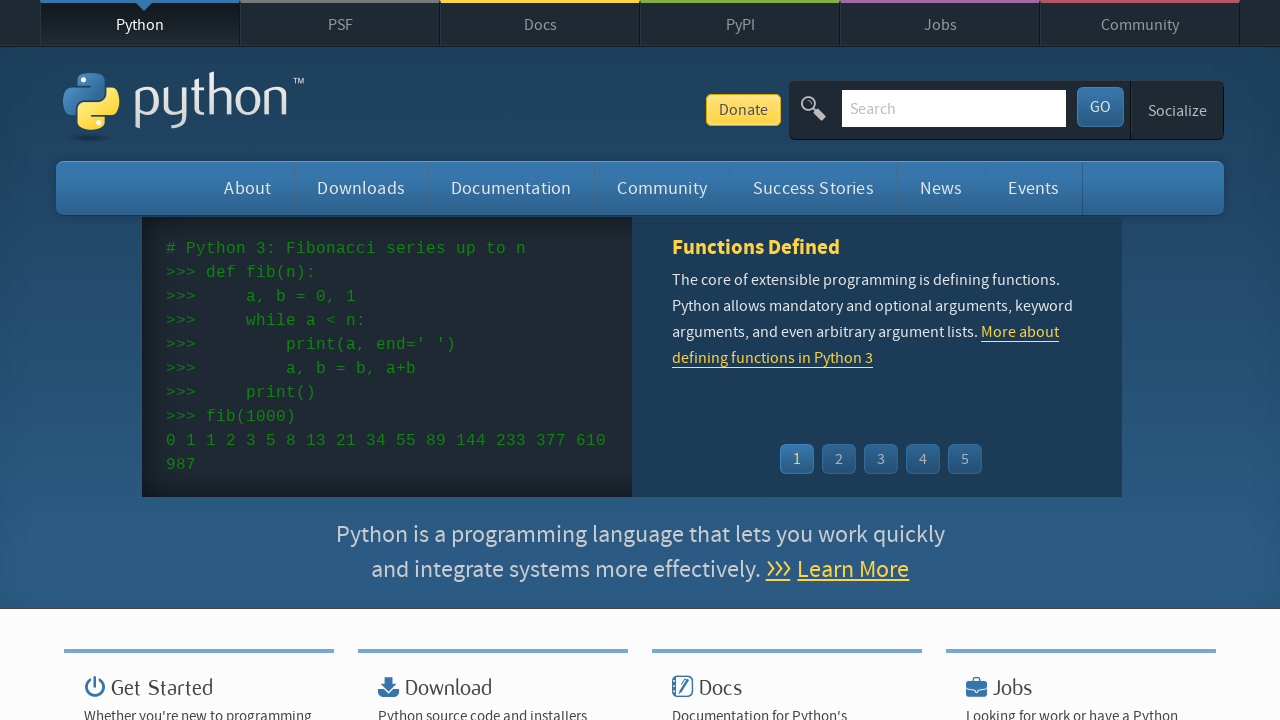

Verified page body element is present
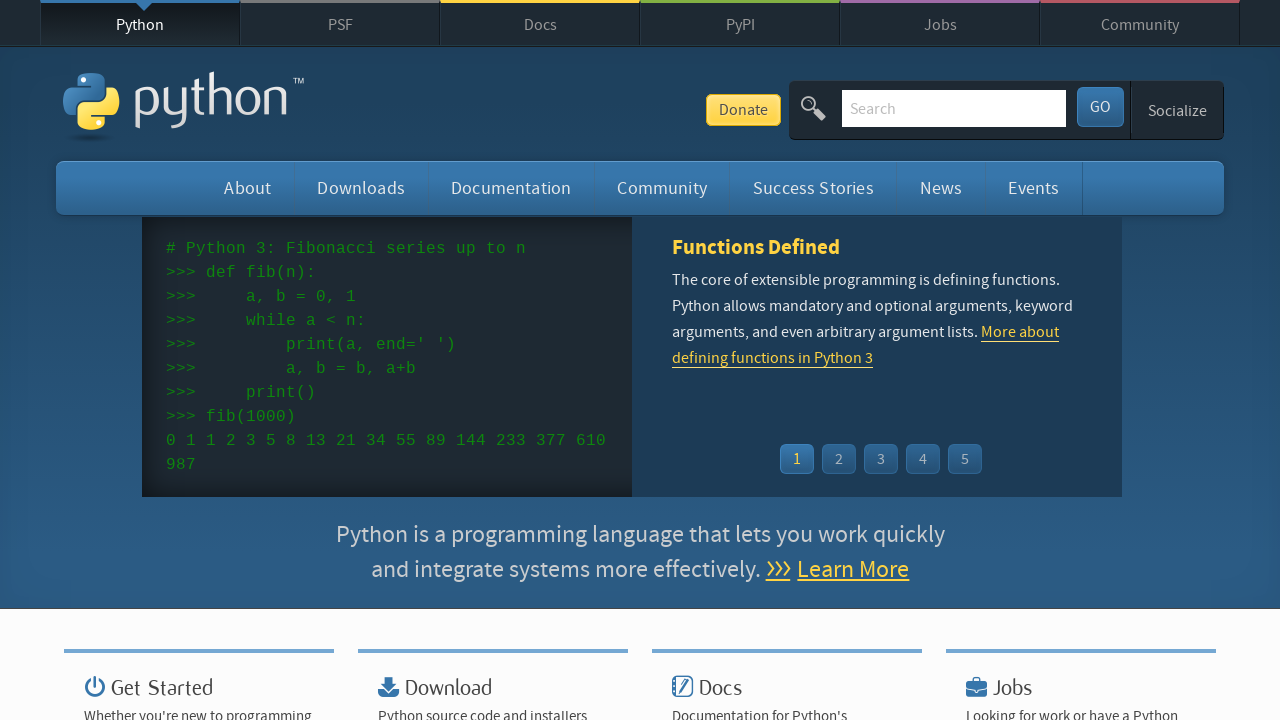

Reloaded page (iteration 5 of 5)
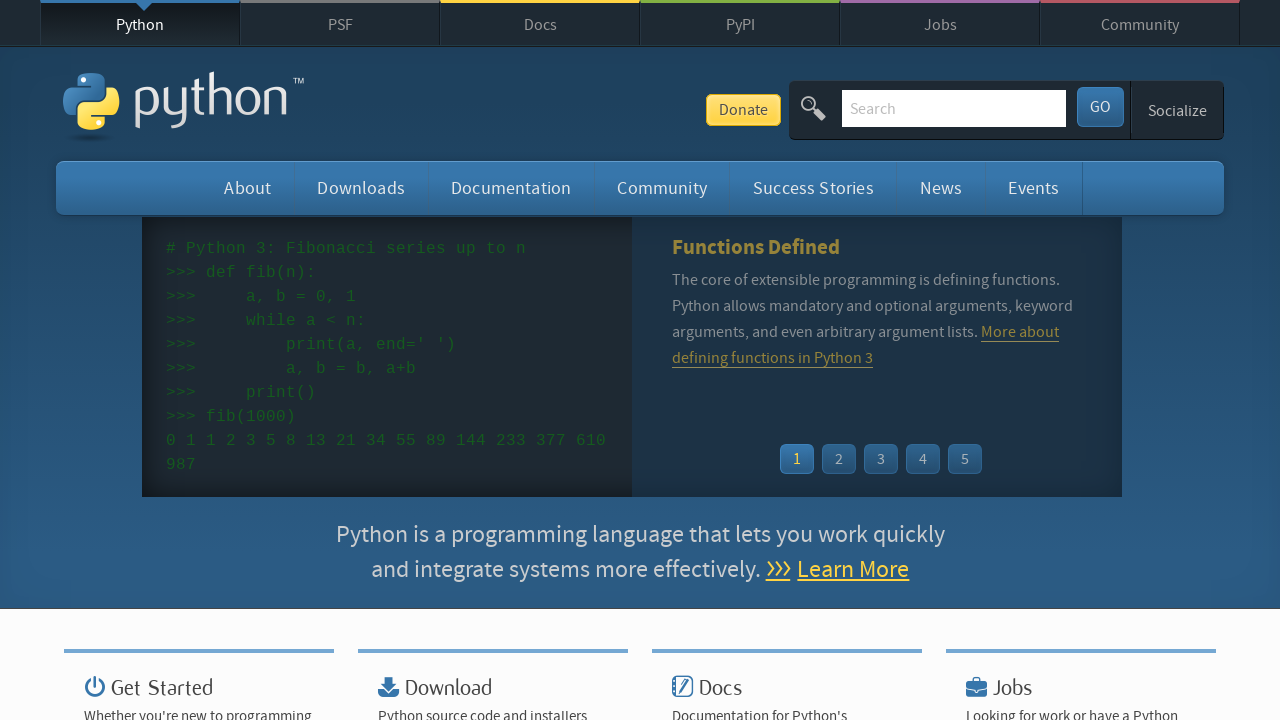

Waited 500ms for page to stabilize
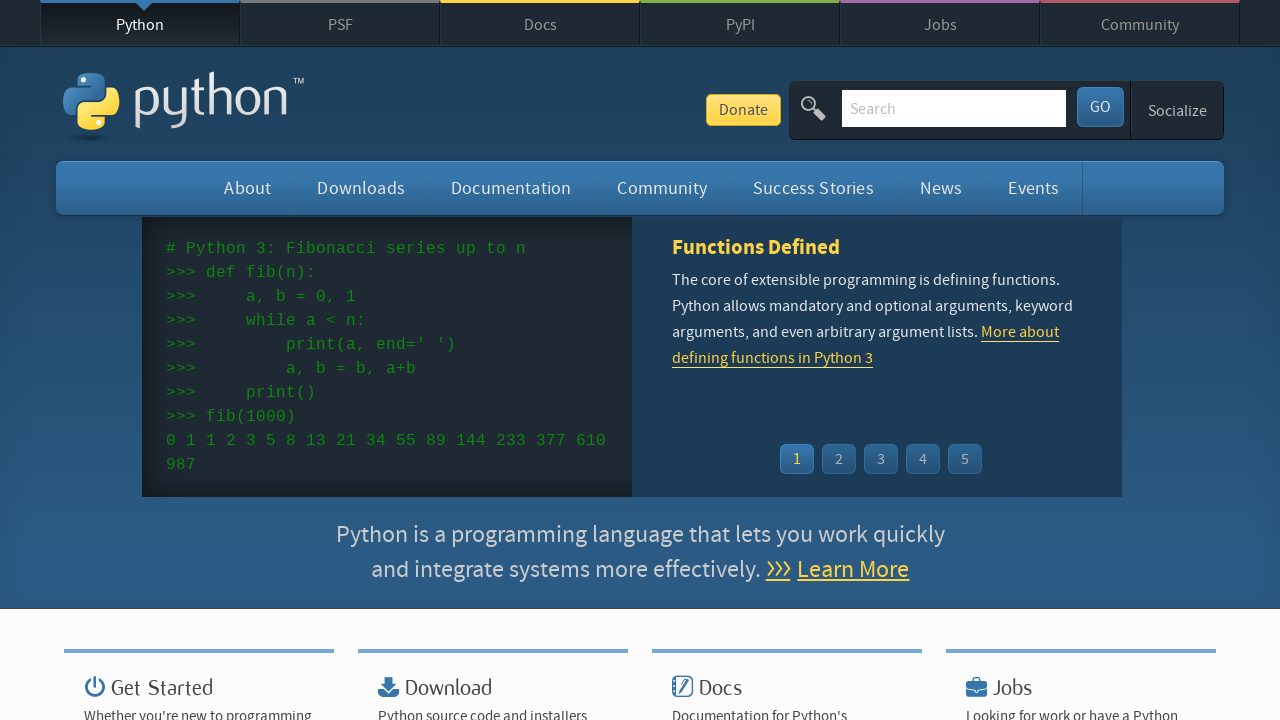

Verified page body element is present
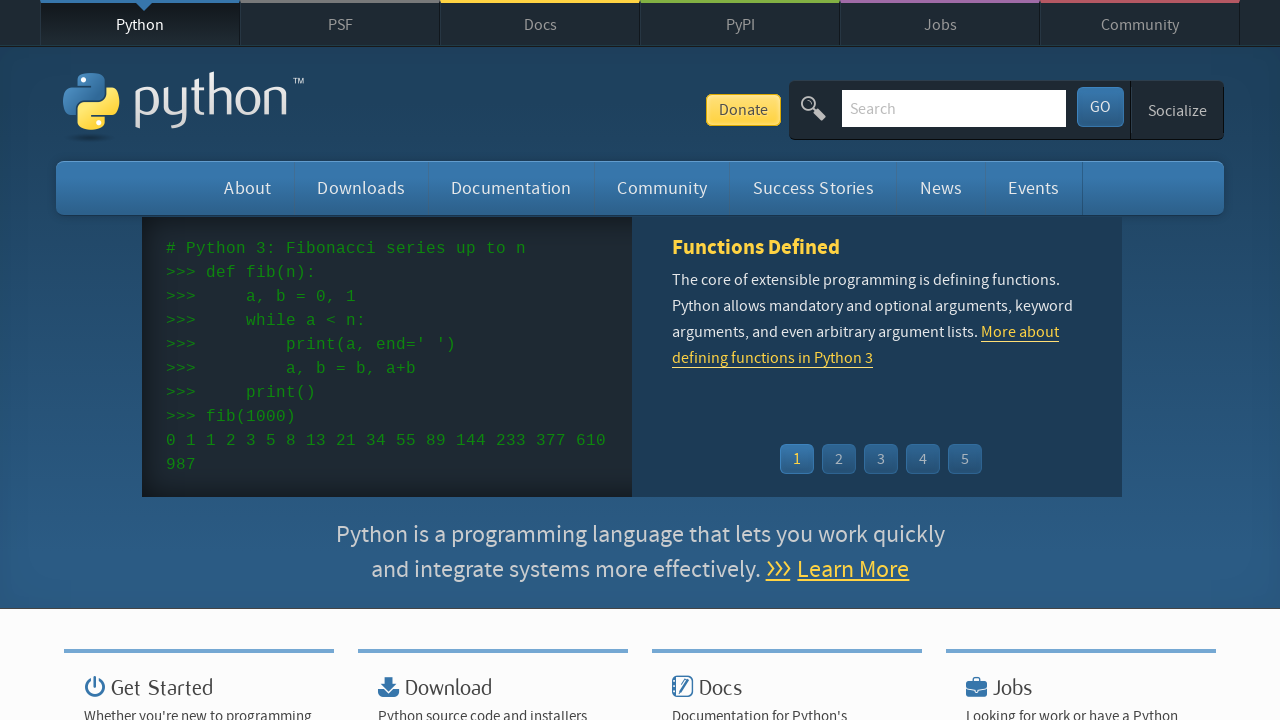

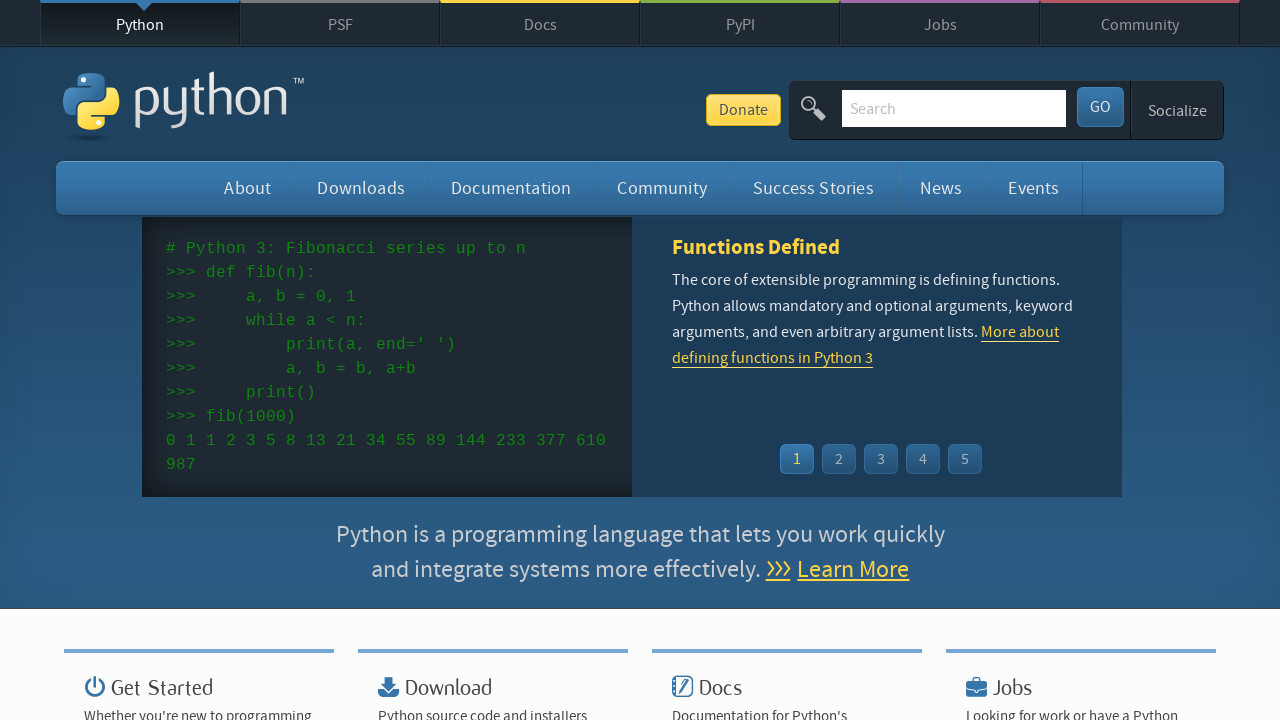